Tests opening a new browser window, navigating to a different page in the new window, and verifying that two windows are open.

Starting URL: https://the-internet.herokuapp.com

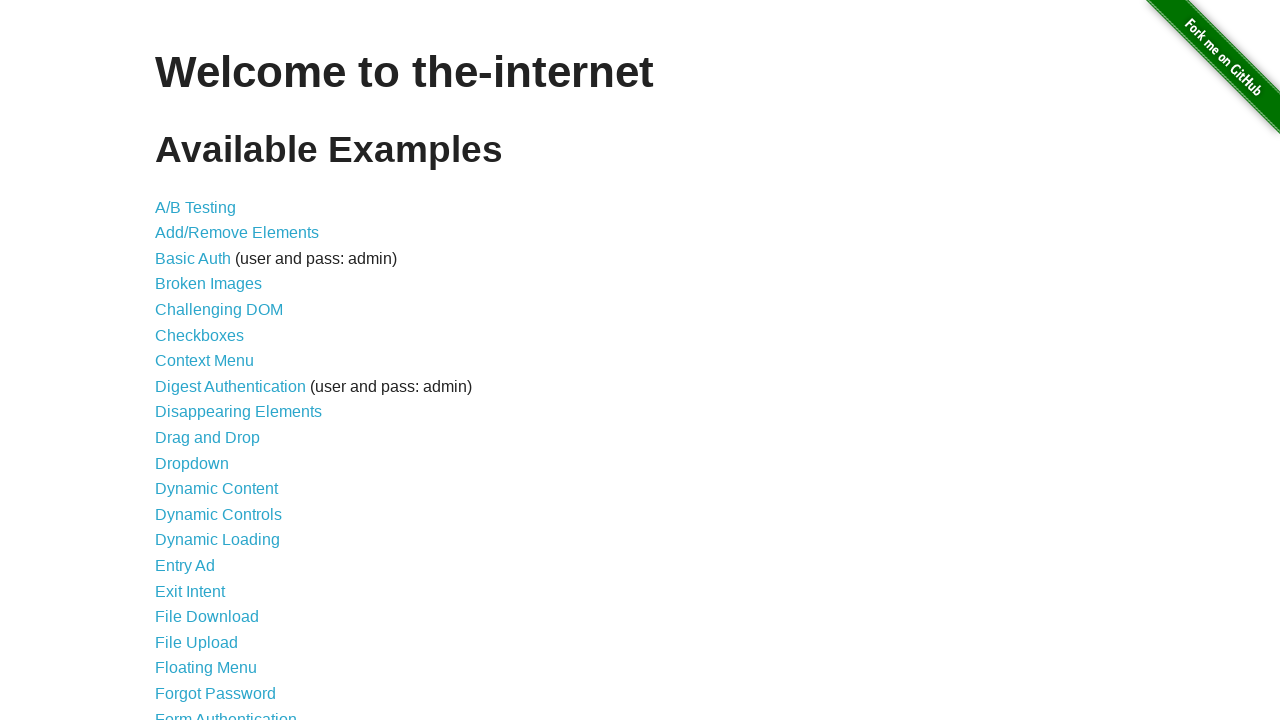

Opened a new browser window/page
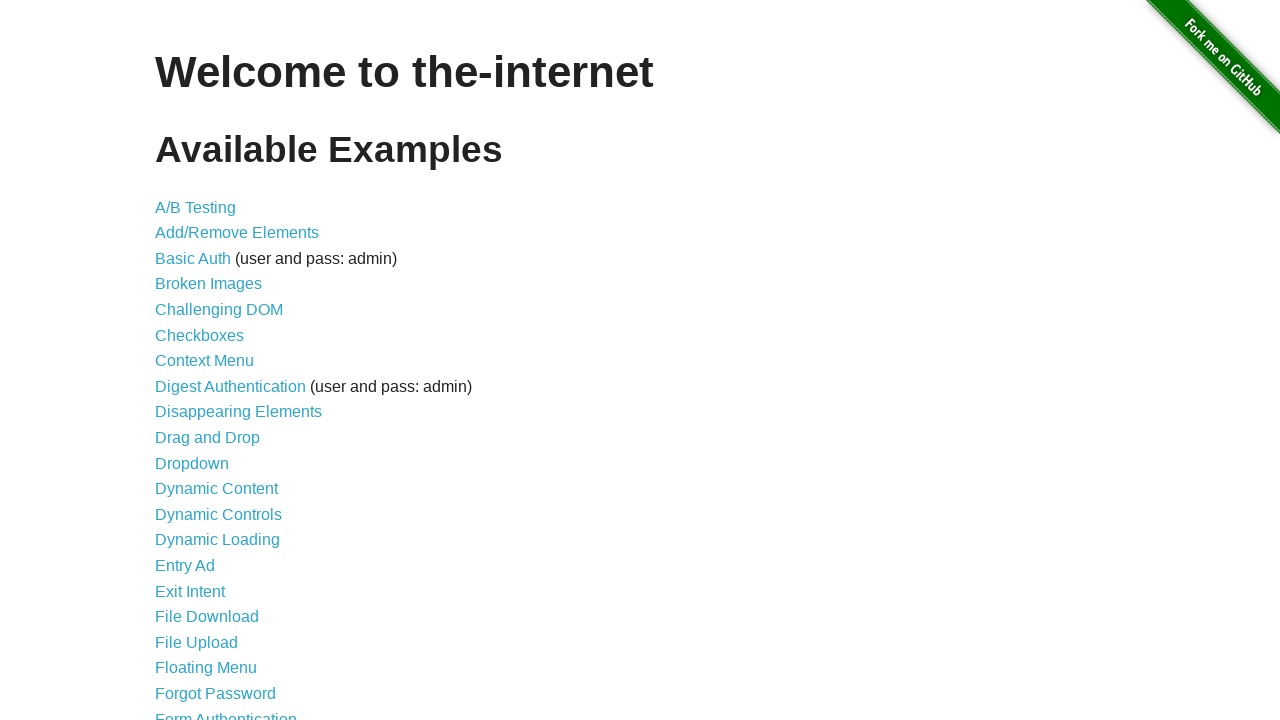

Navigated to typos page in the new window
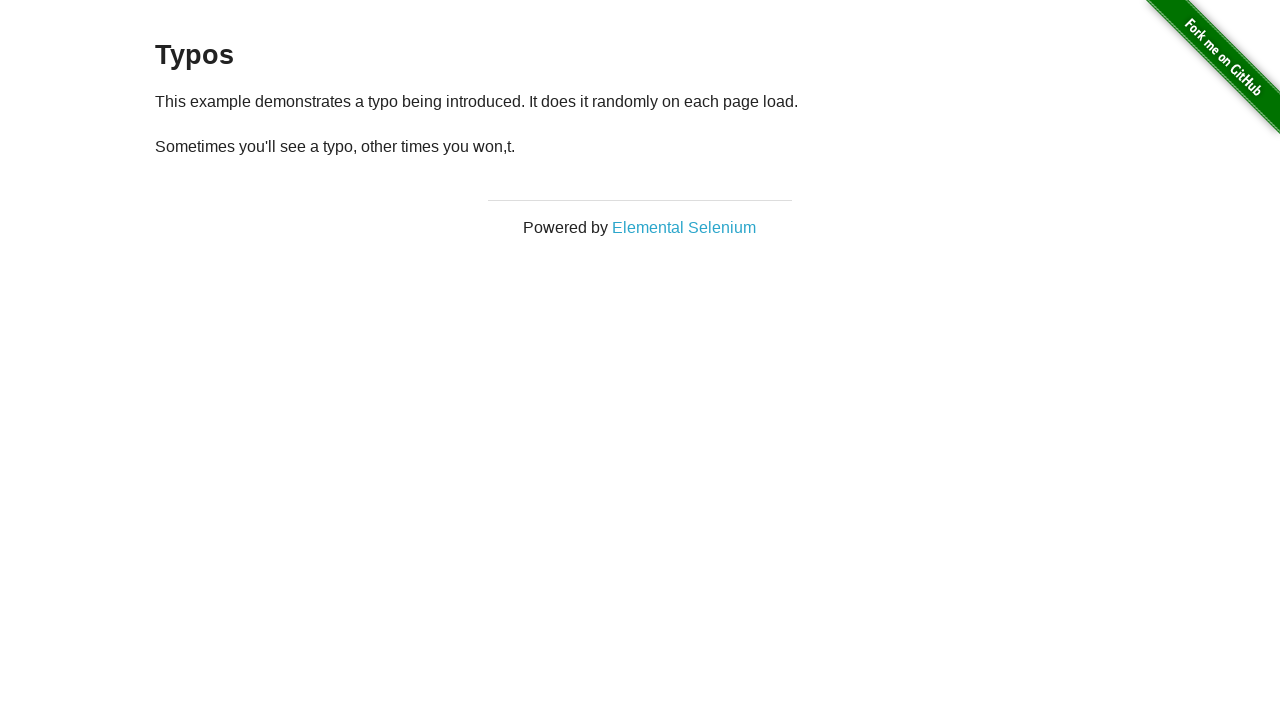

Verified page count: 2 pages open
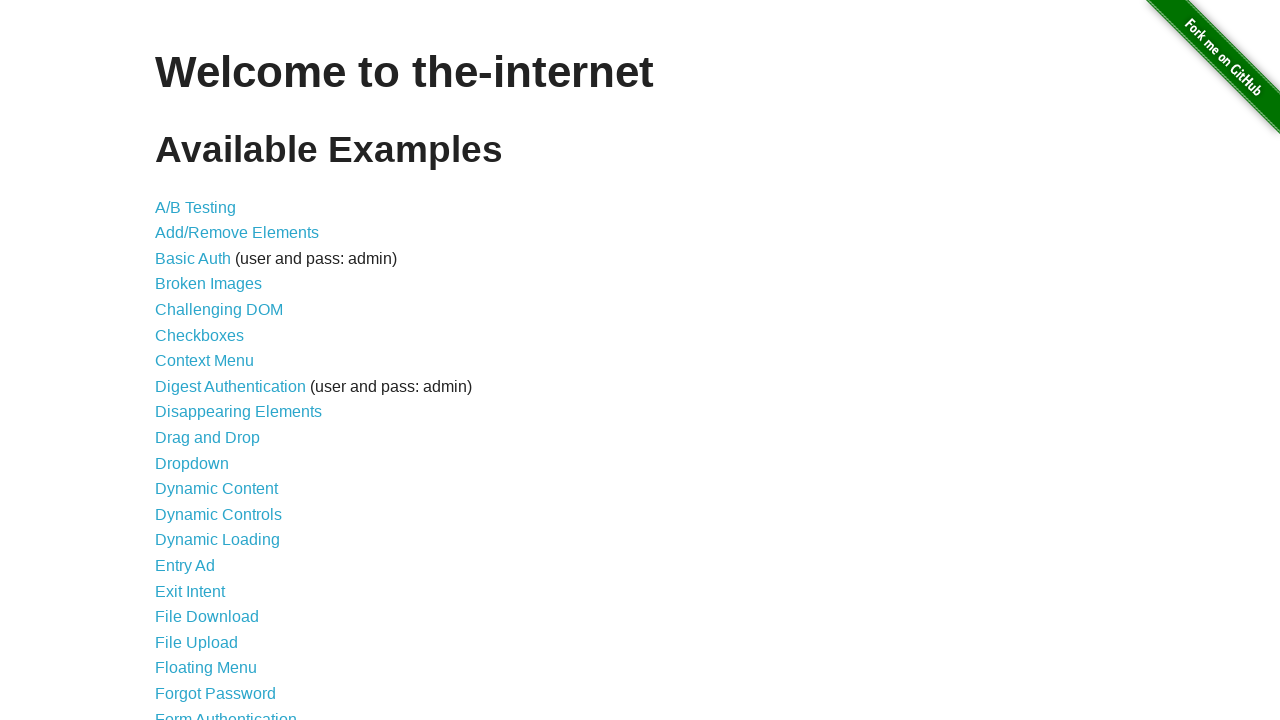

Assertion passed: exactly 2 windows are open
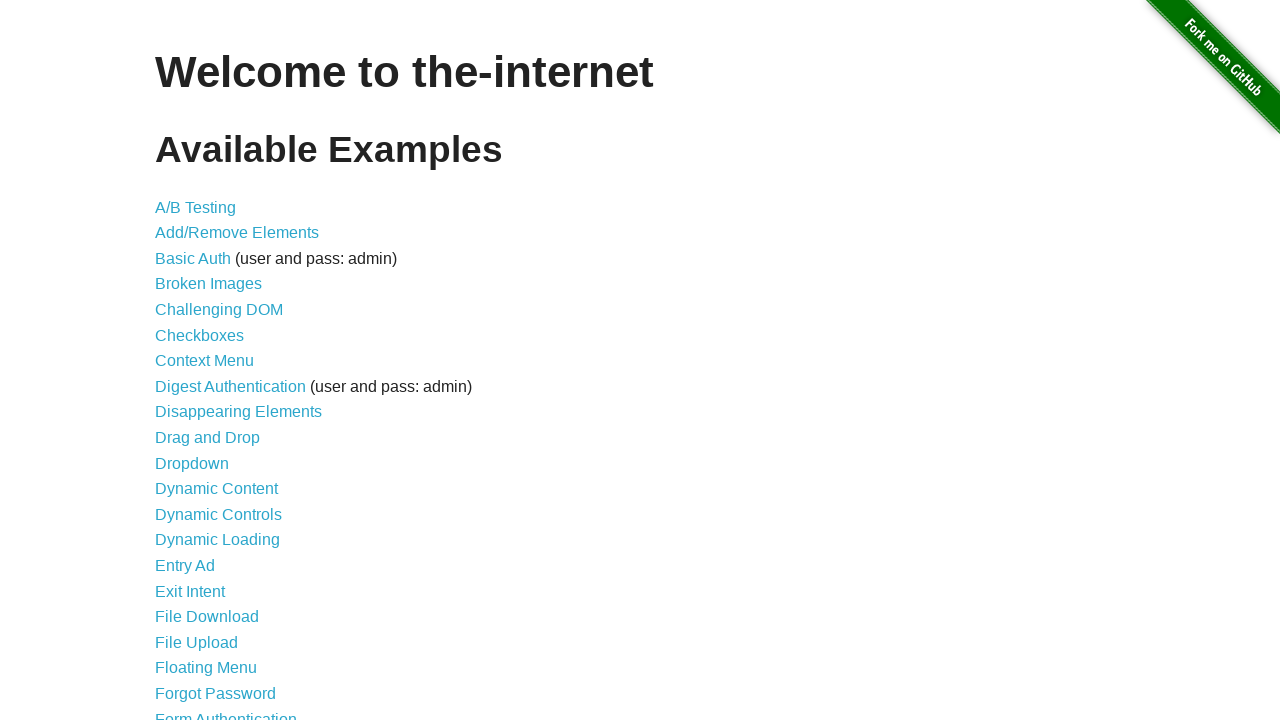

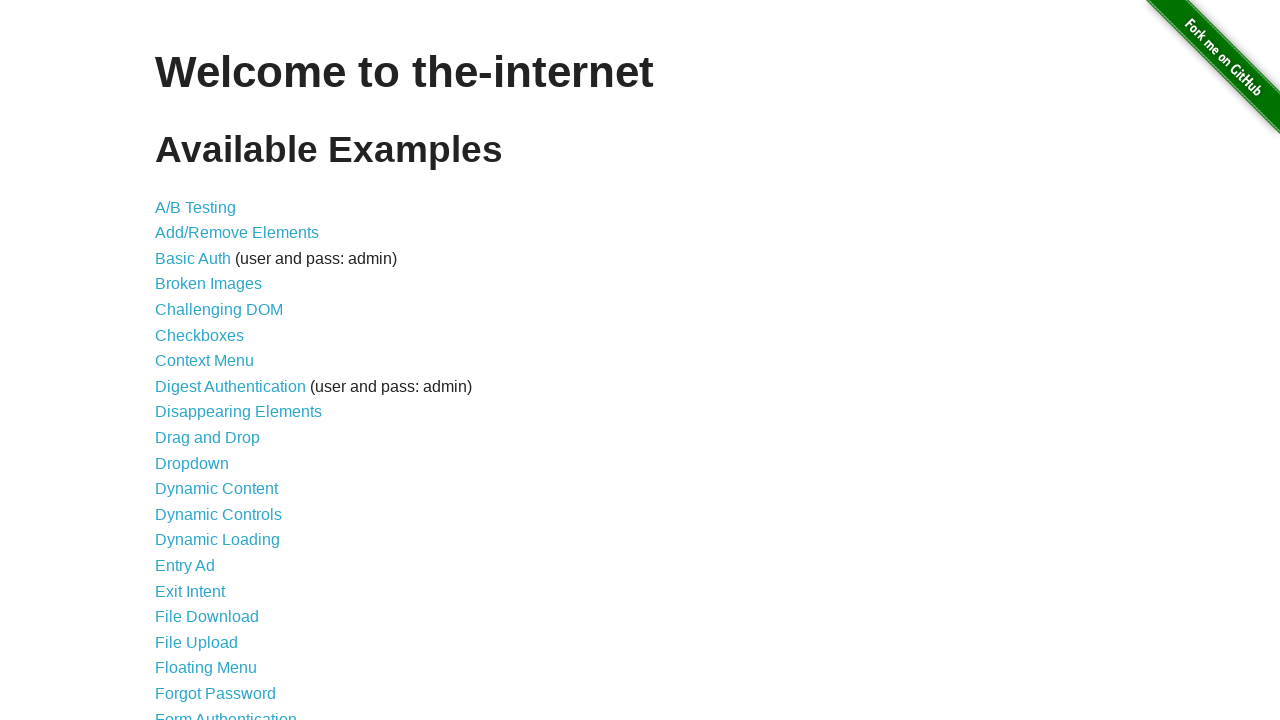